Tests the search functionality of a novel website by entering a search query, clicking the search button, and waiting for search results to appear

Starting URL: http://novel.hctestedu.com/

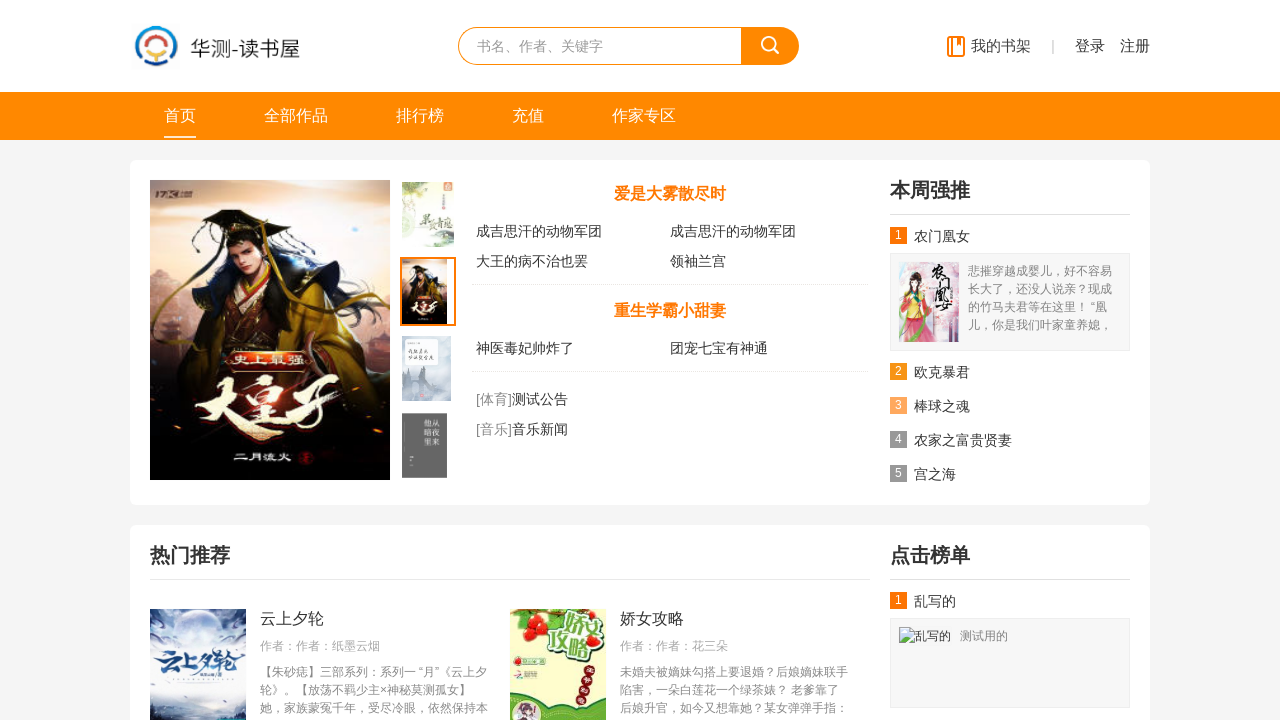

Filled search field with '365' on #searchKey
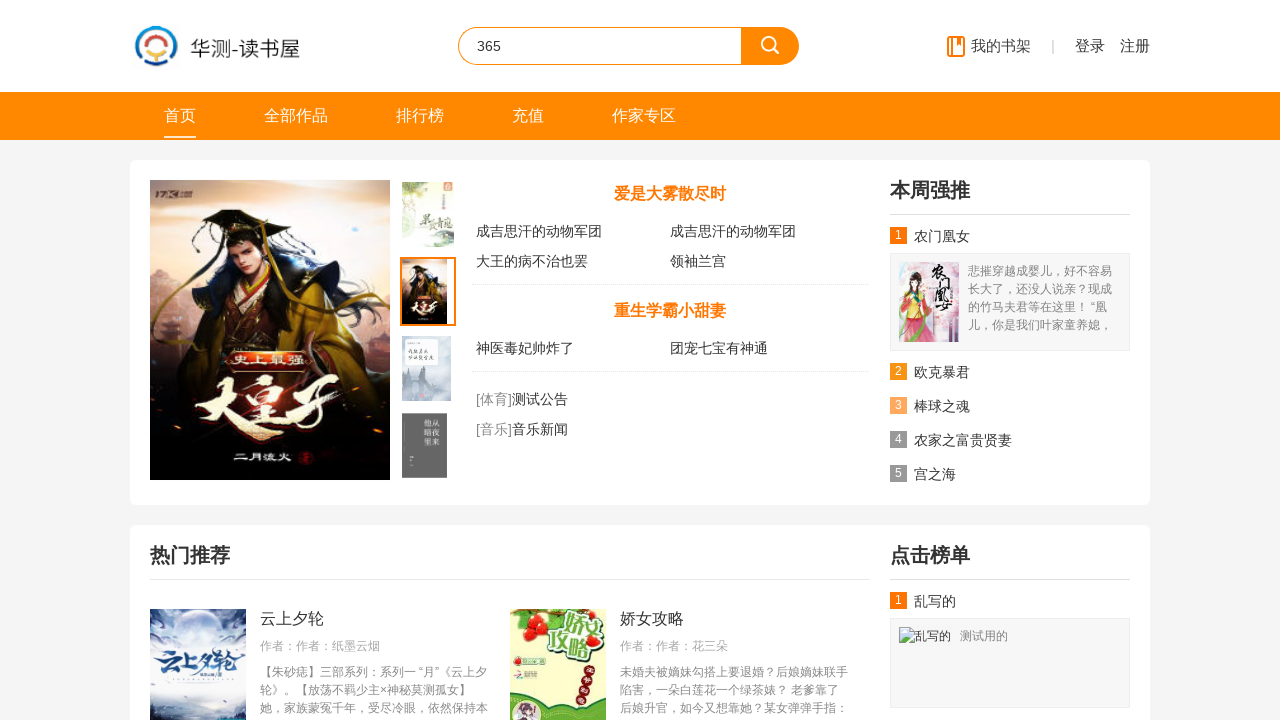

Clicked search button at (770, 46) on #btnSearch
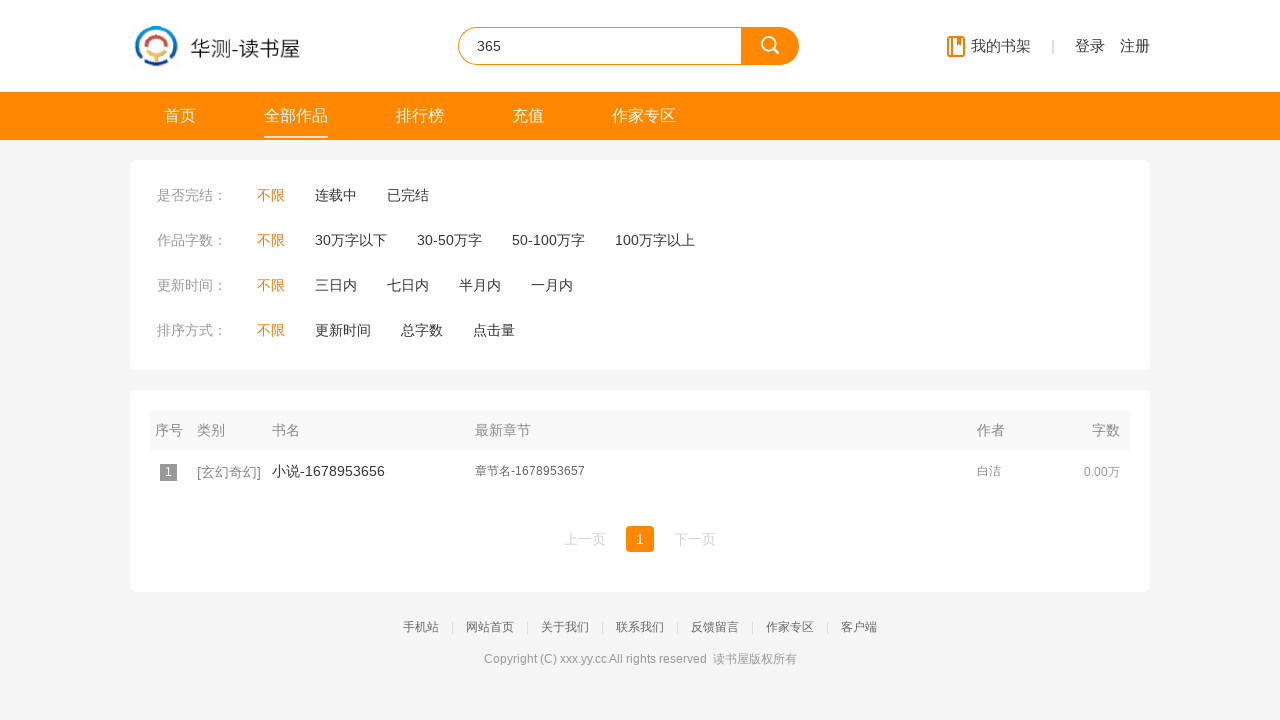

Search results appeared in book list
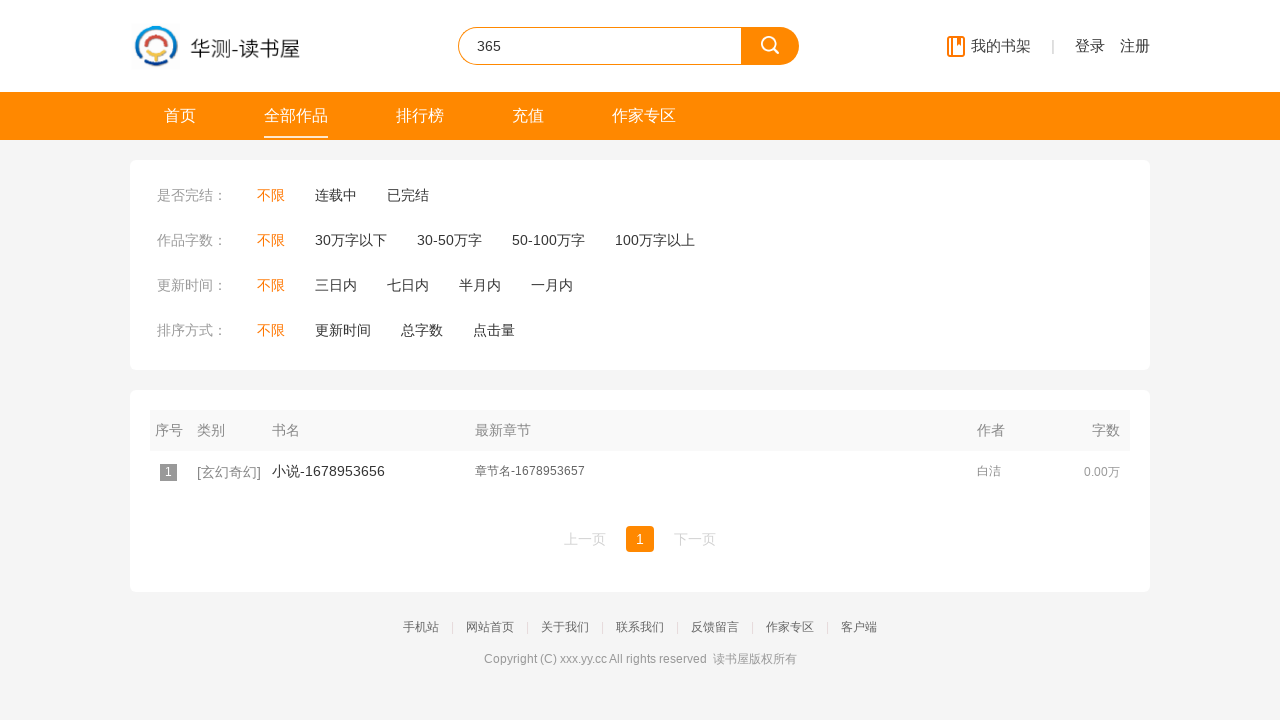

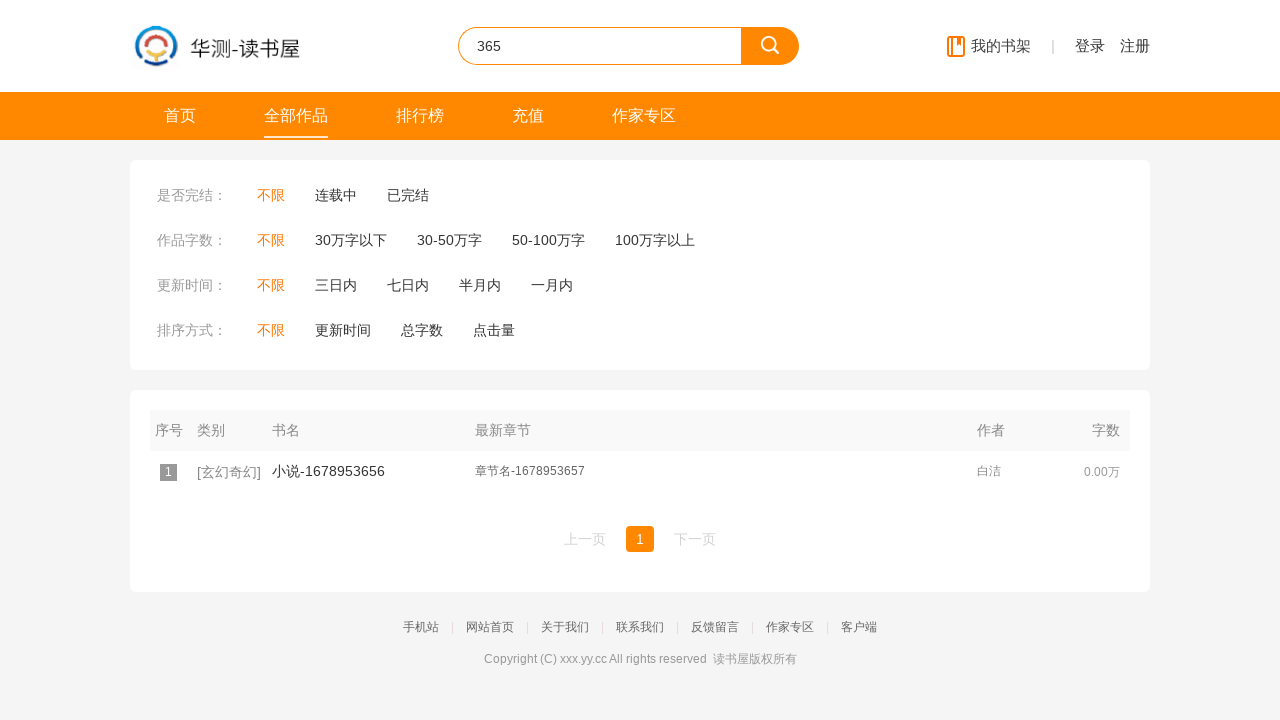